Tests add/remove elements functionality by clicking the Add button twice to create delete buttons, then clicking one delete button to remove an element

Starting URL: http://the-internet.herokuapp.com/add_remove_elements/

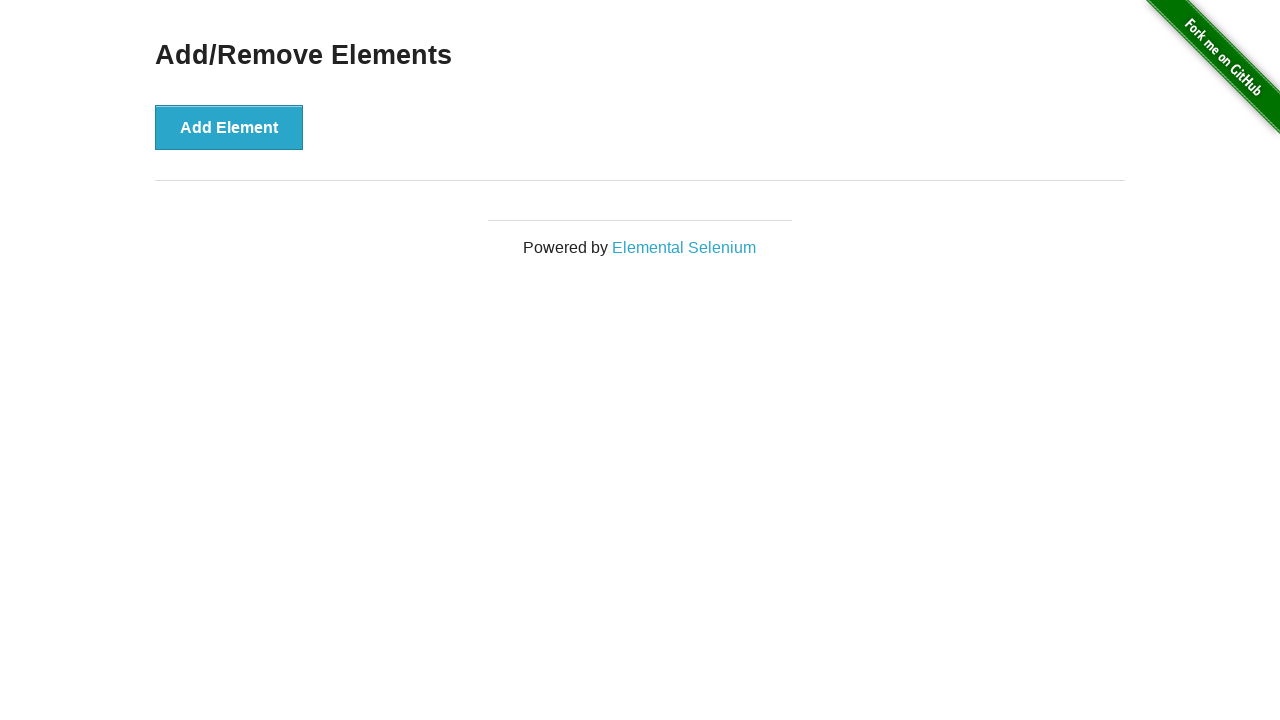

Clicked Add Element button (first click) at (229, 127) on xpath=//*[@id='content']/div/button
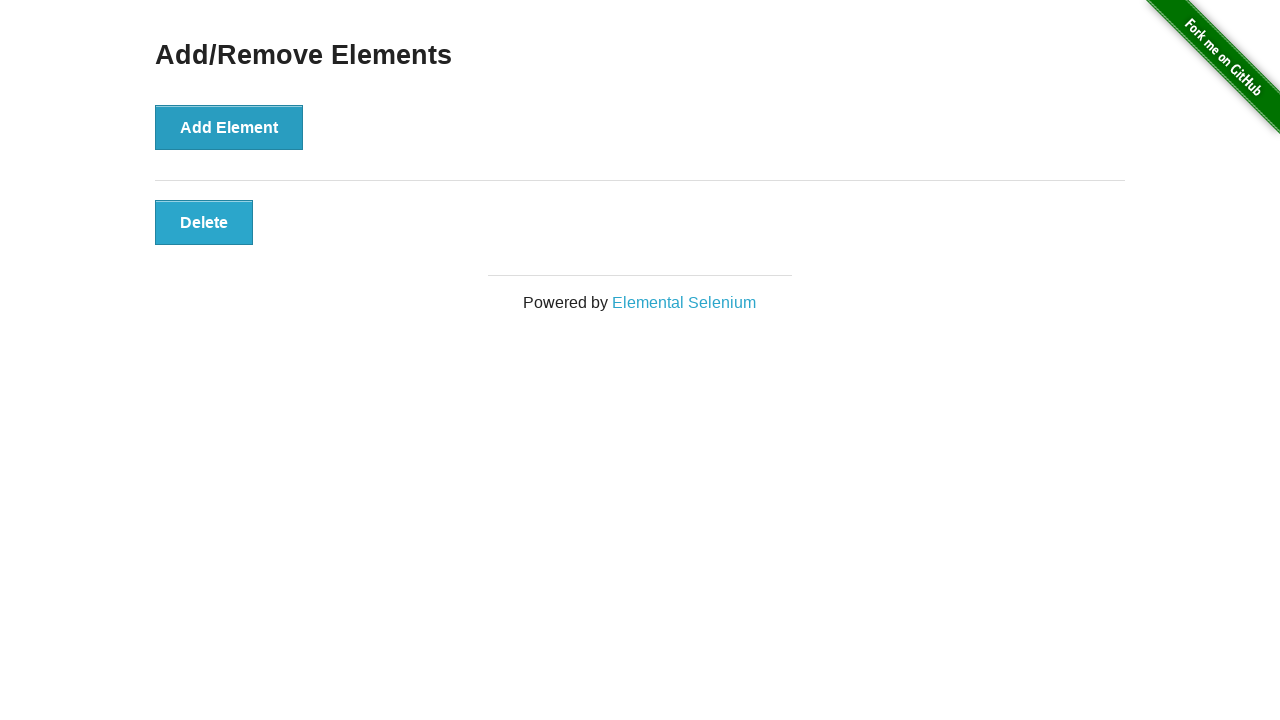

Clicked Add Element button (second click) at (229, 127) on xpath=//*[@id='content']/div/button
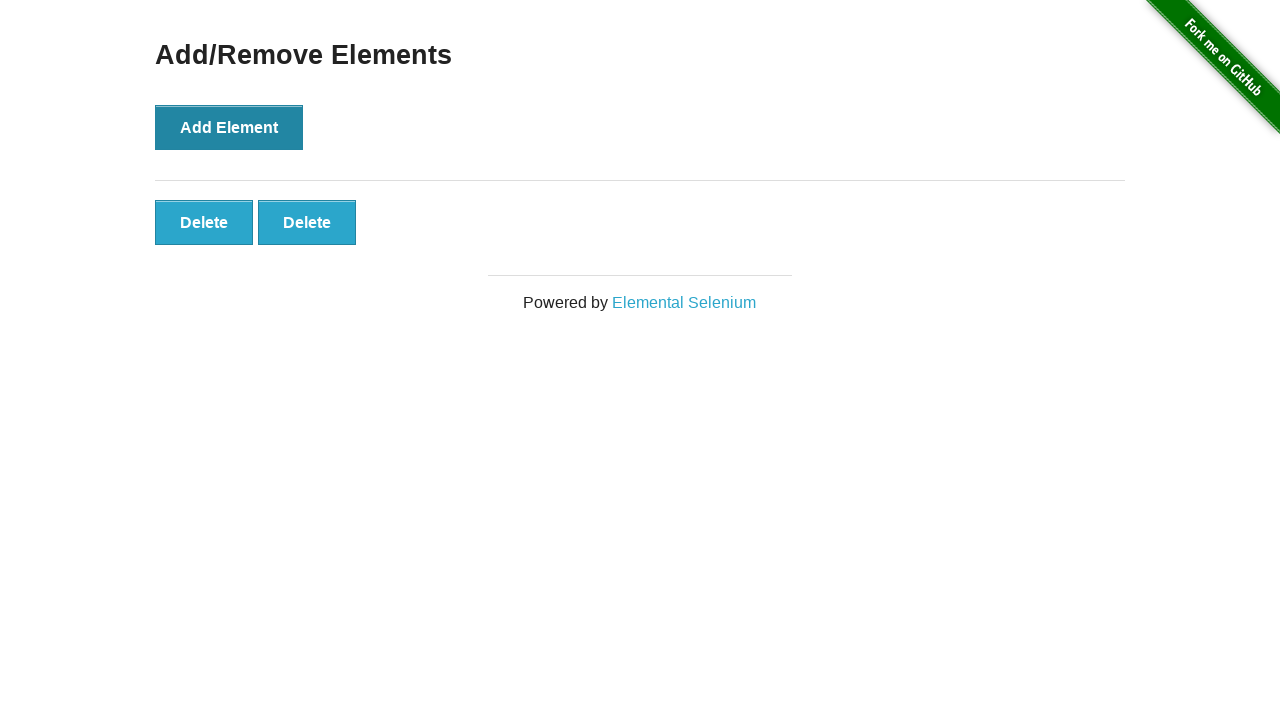

First delete button appeared
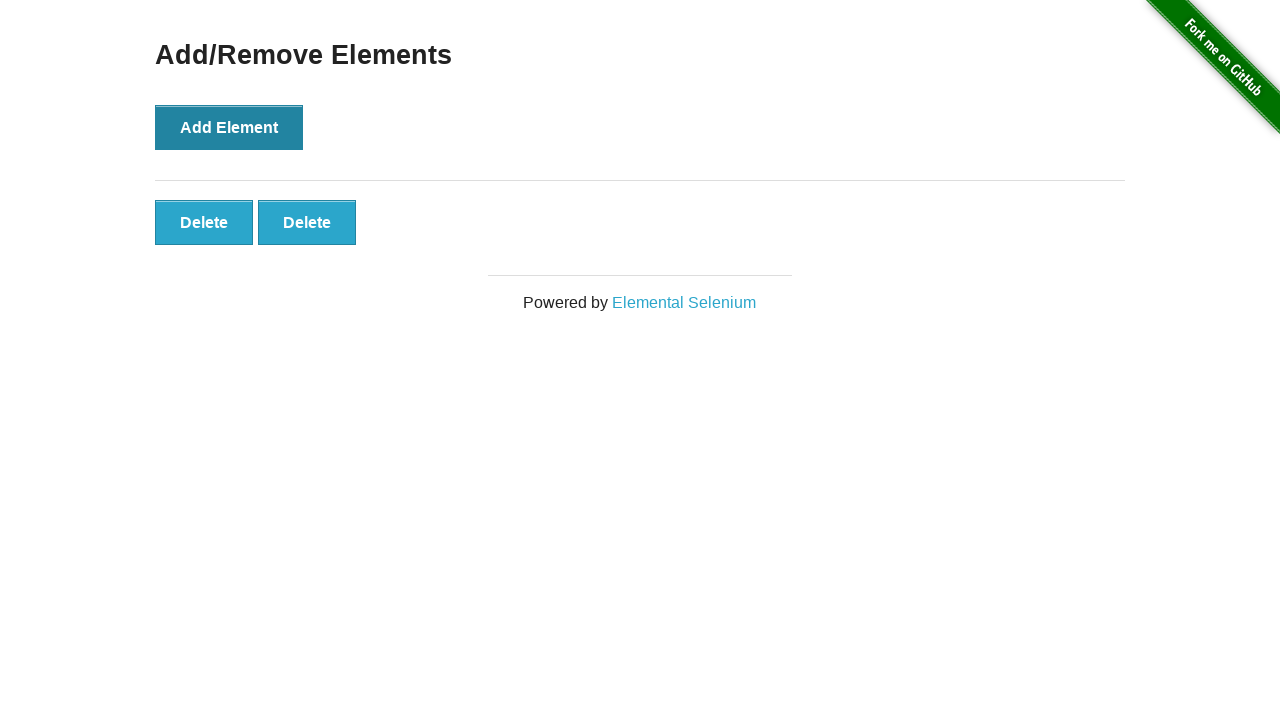

Second delete button appeared
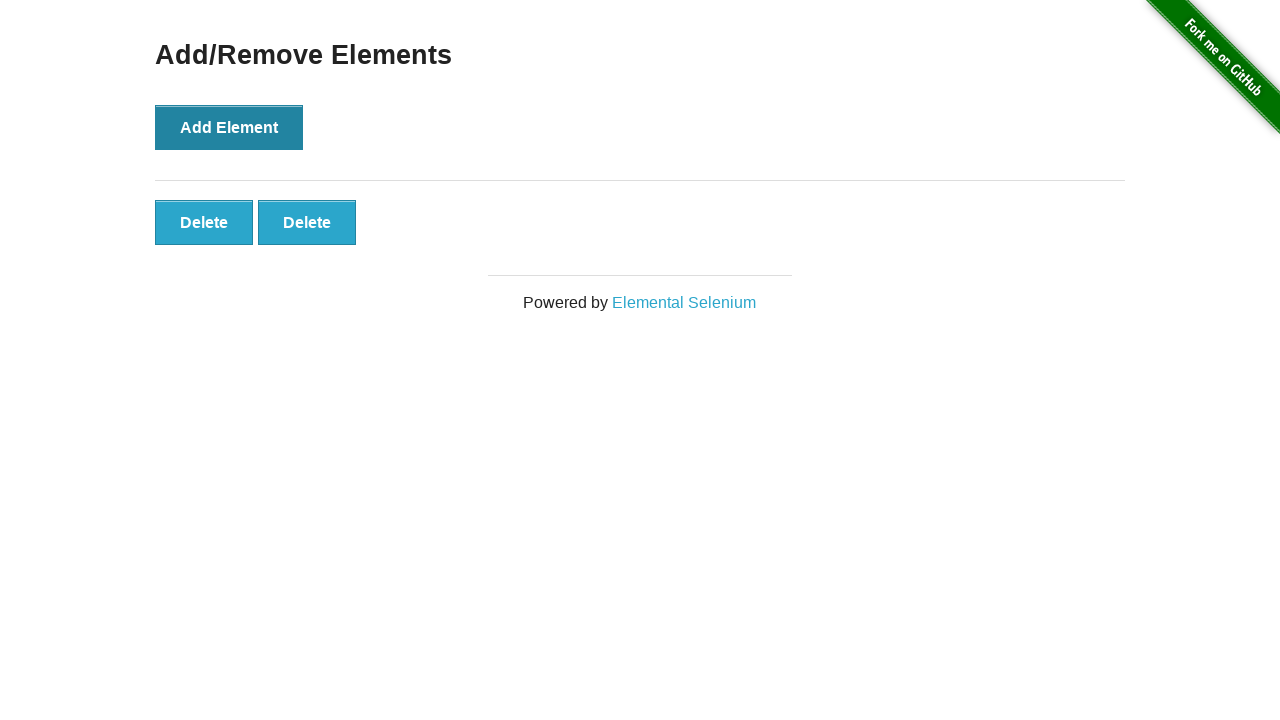

Clicked second delete button to remove element at (307, 222) on xpath=//*[@id='elements']/button[2]
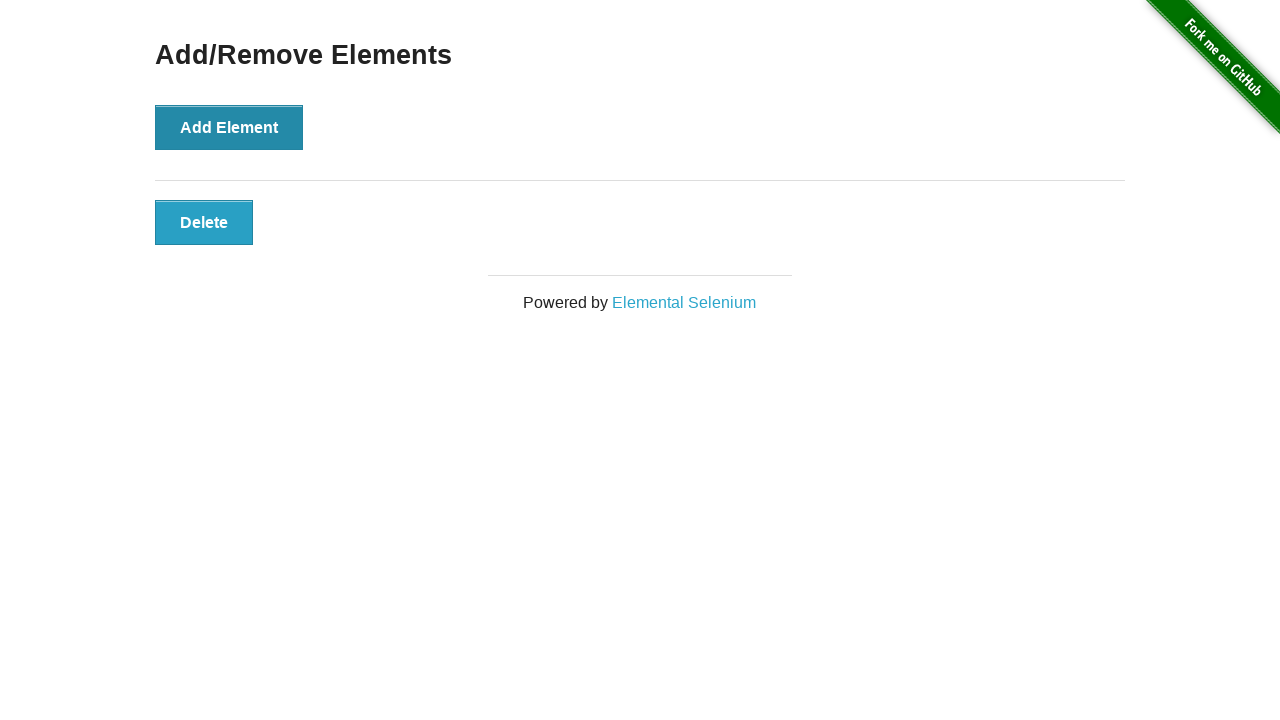

Verified one delete button remains
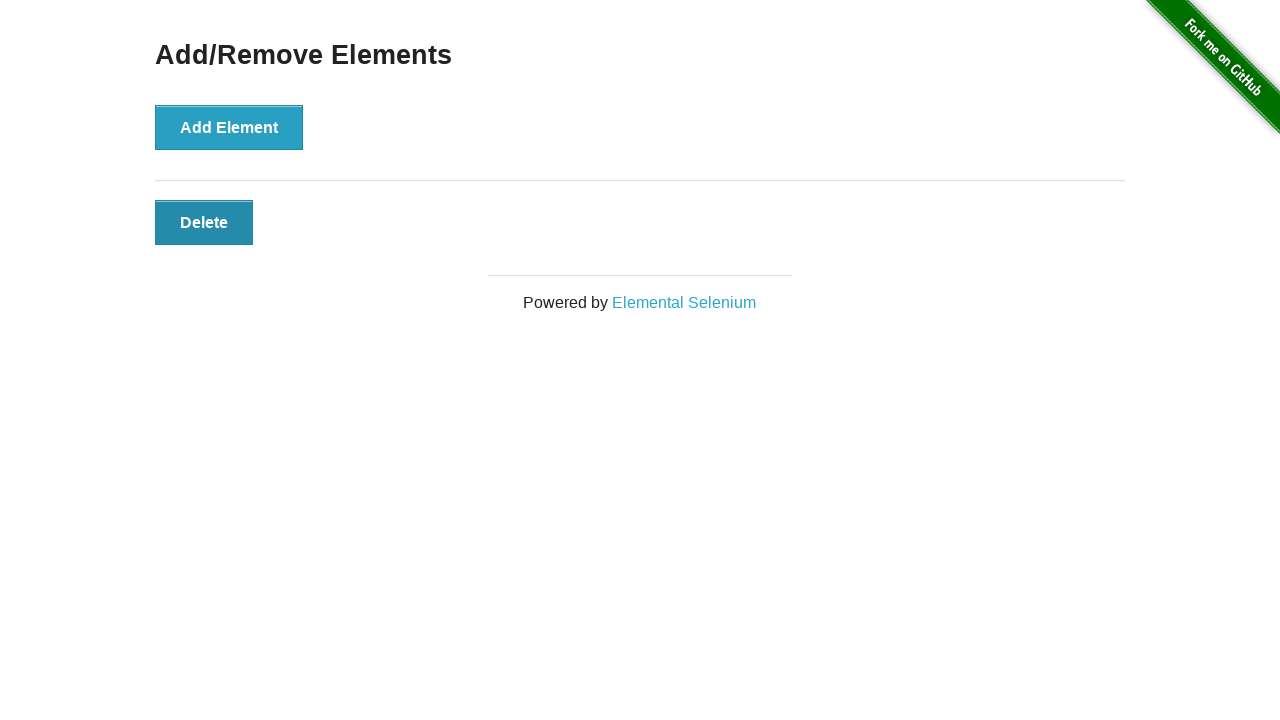

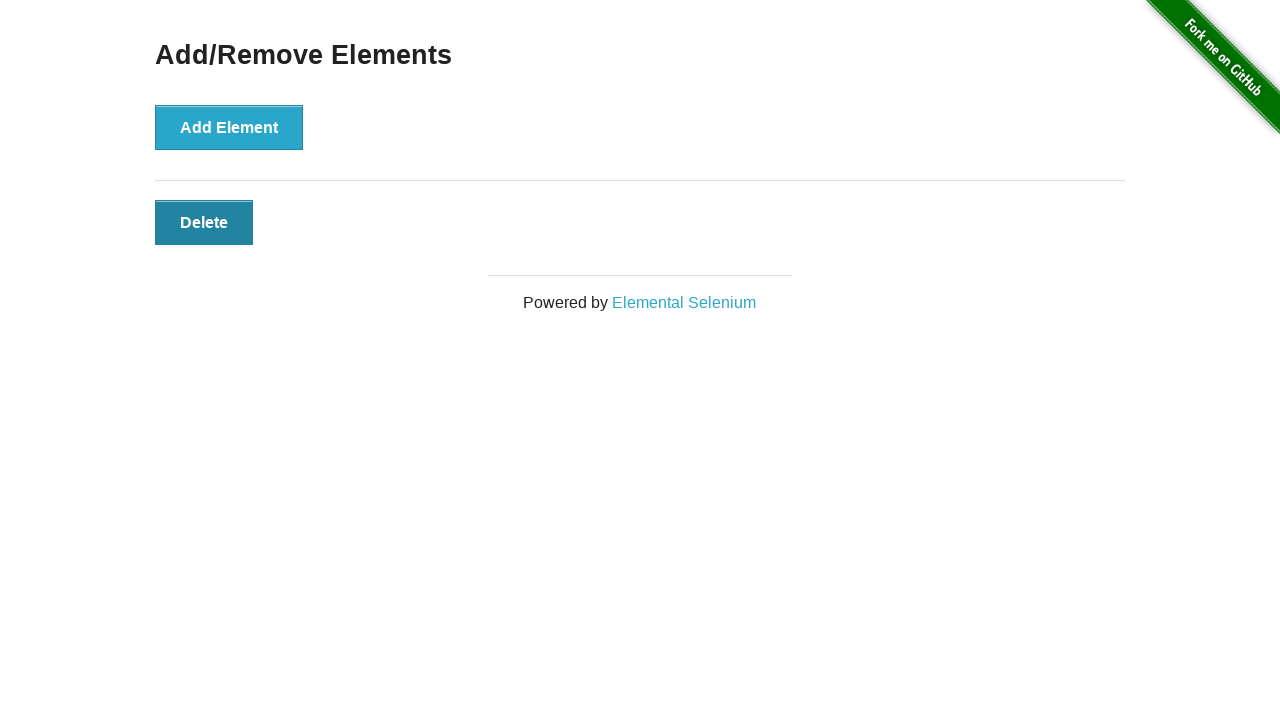